Tests forum registration with non-matching passwords and verifies the error message

Starting URL: https://sportsport.ba/

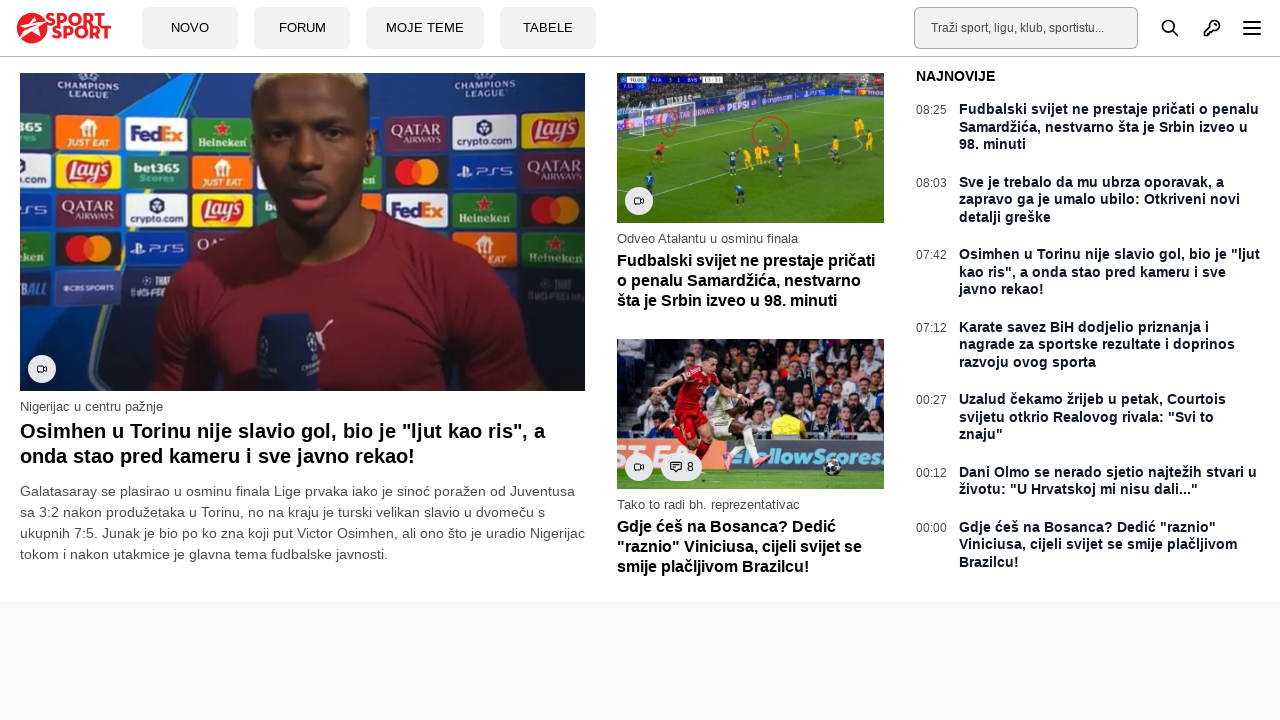

Clicked on Forum button at (302, 28) on a[data-tb-region='Btn:Forum']
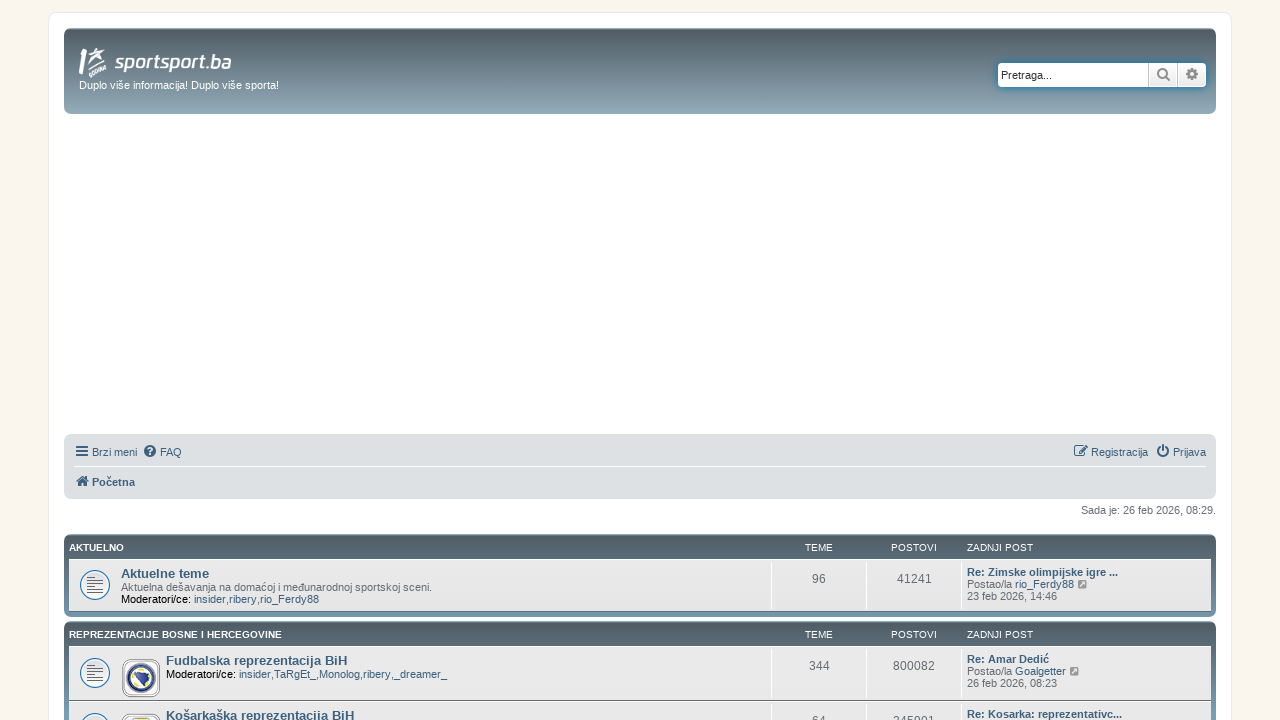

Forum page loaded and Registration link is visible
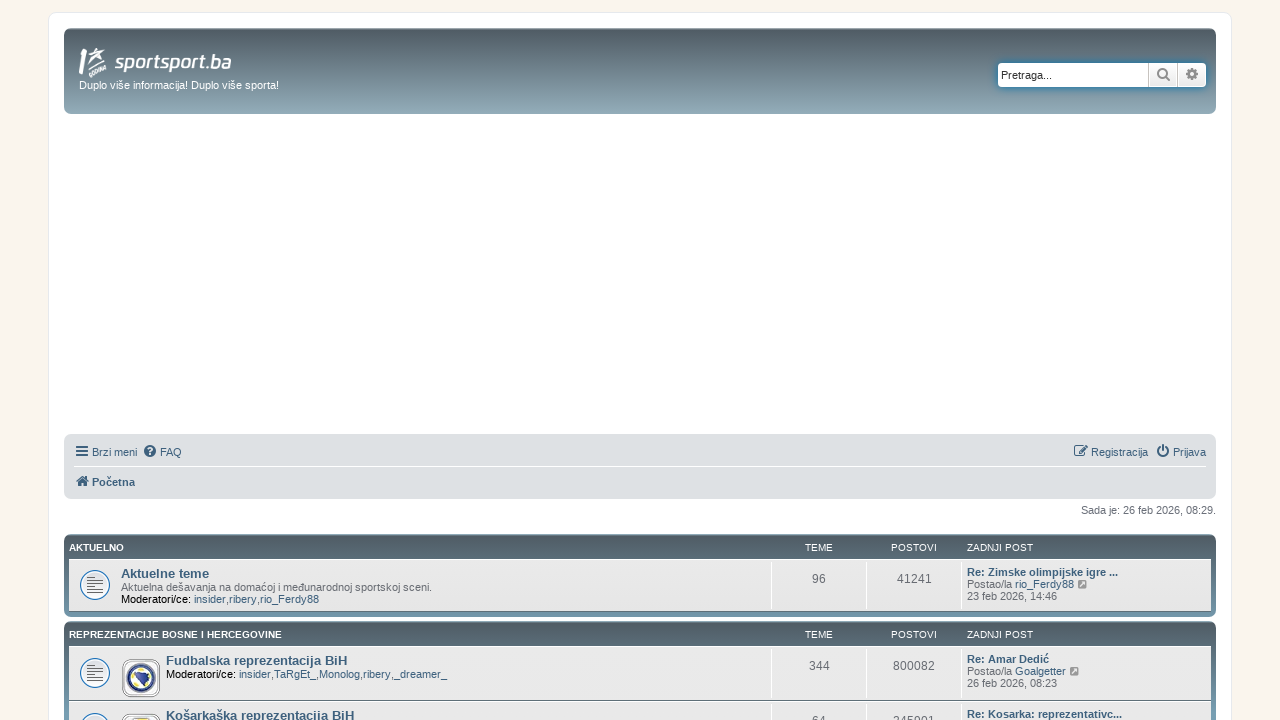

Clicked on Registration link at (166, 399) on a:text('Registracija')
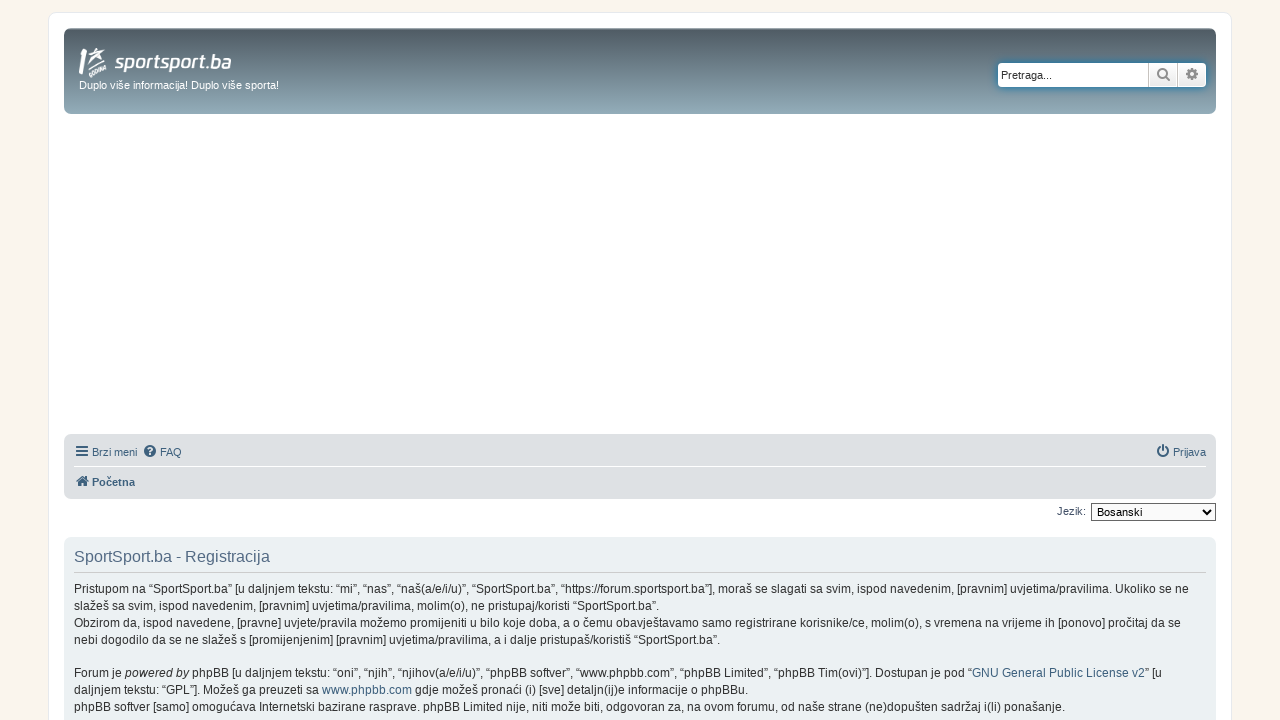

Scrolled down to view terms checkbox
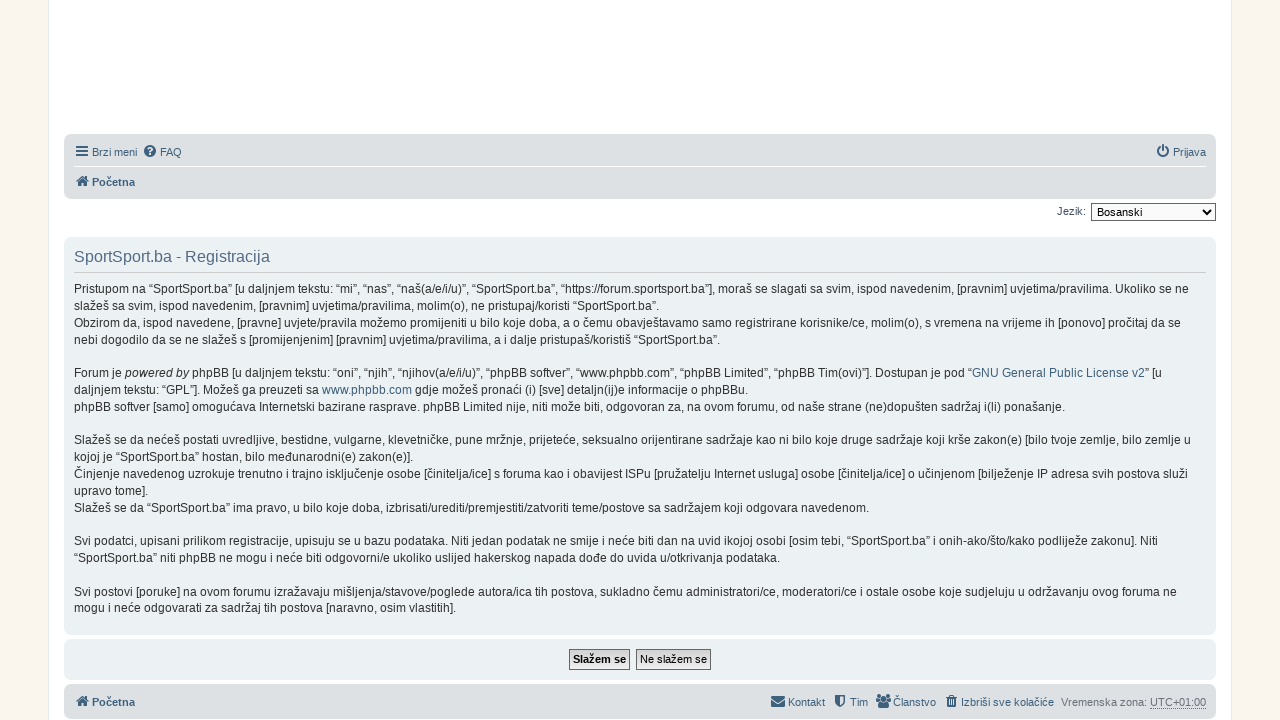

Accepted terms and conditions at (600, 659) on input[name='agreed']
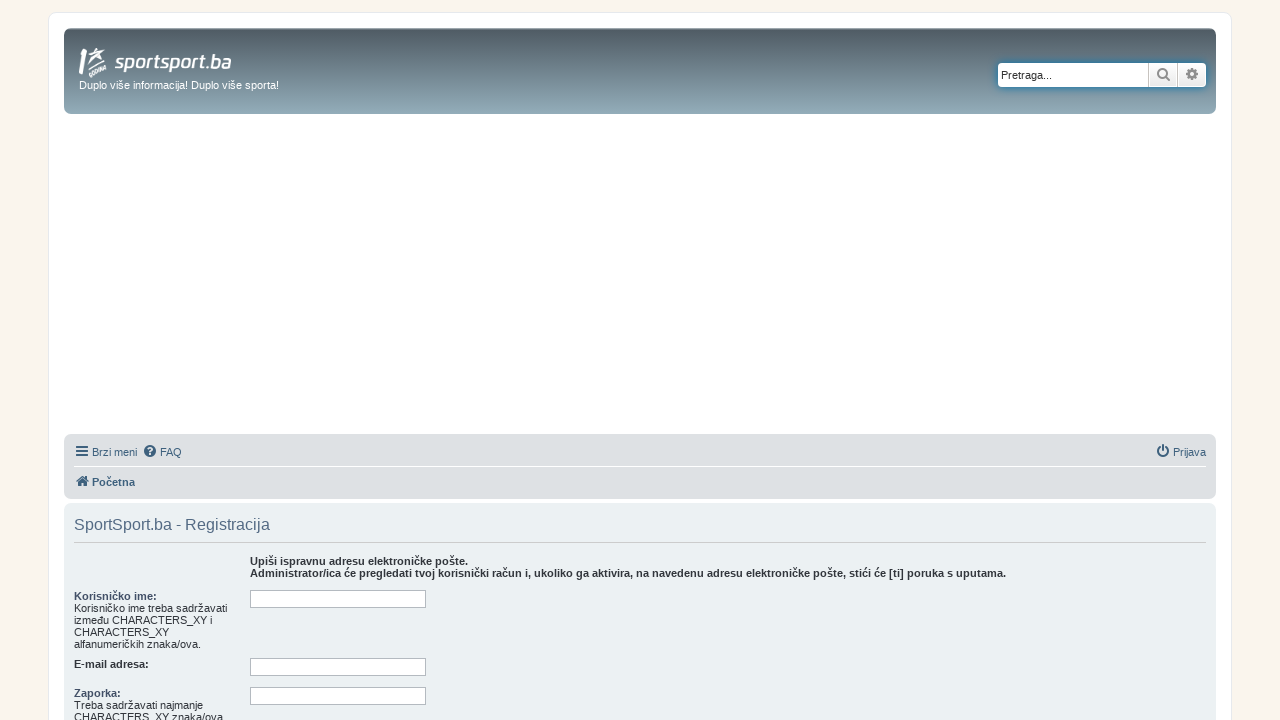

Scrolled down to registration form fields
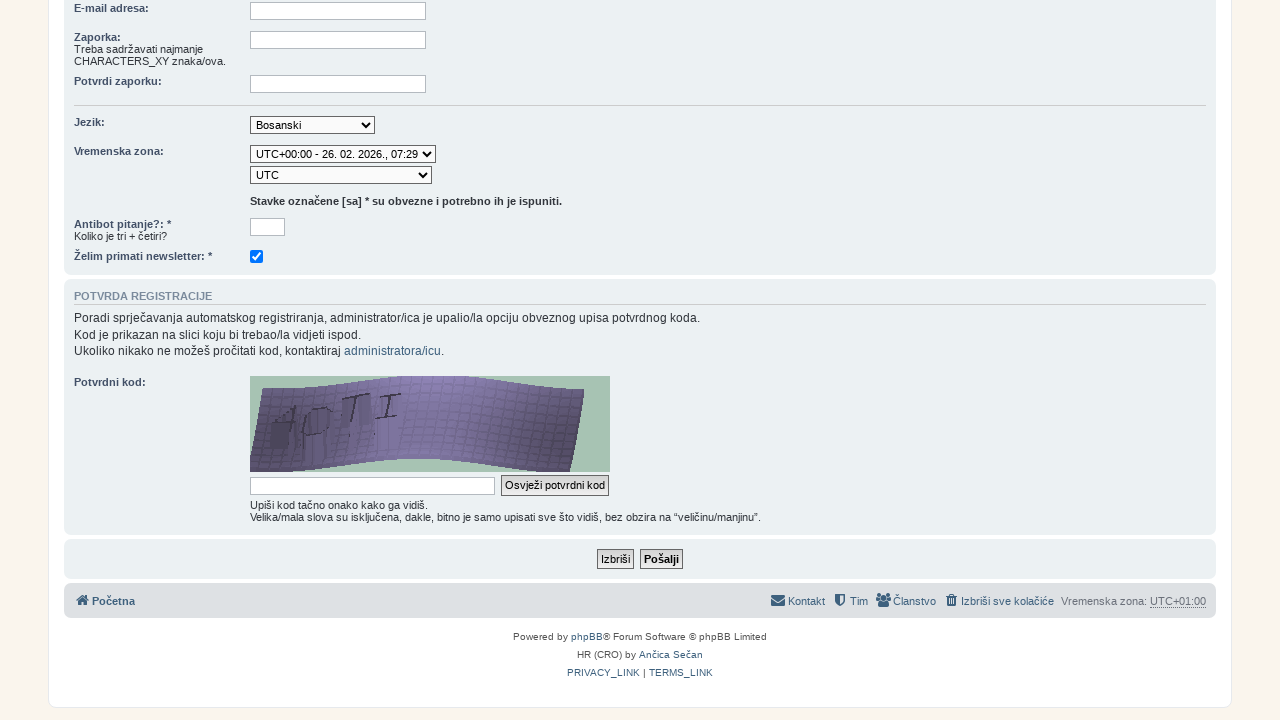

Filled username field with 'Master_Yi_DiamondONE' on #username
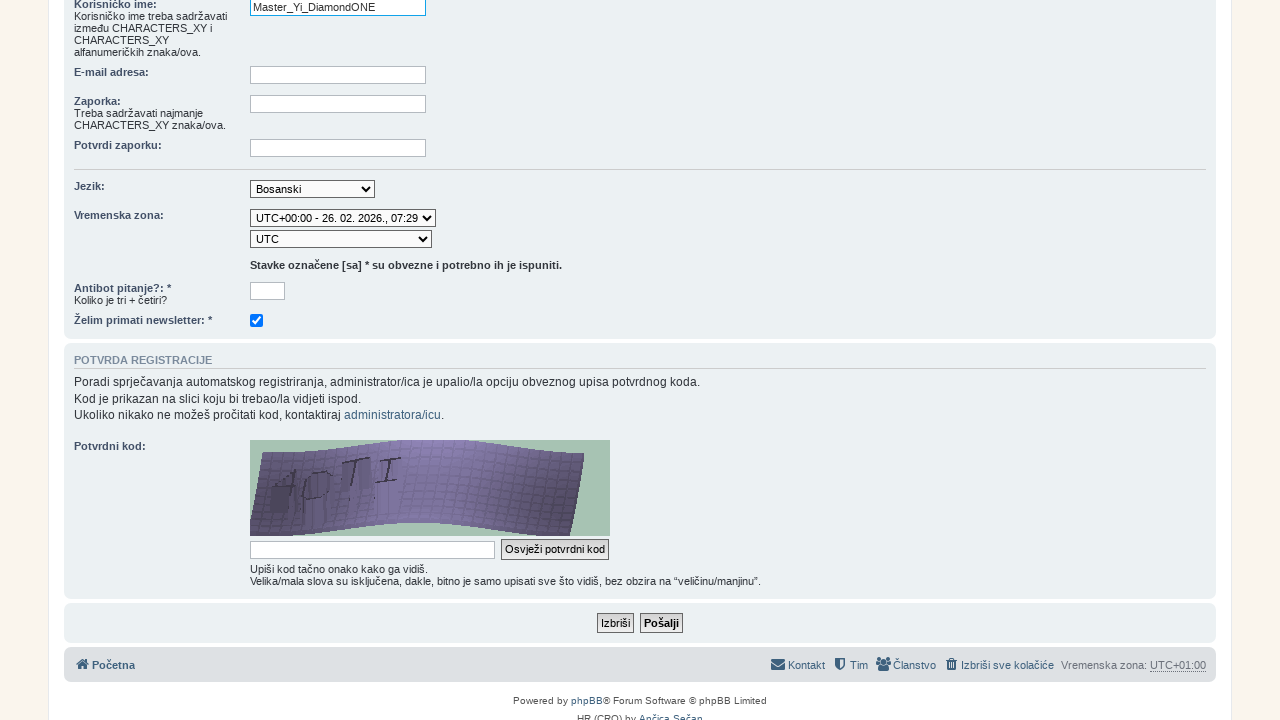

Filled email field with 'University_test_email@yahooo.com' on #email
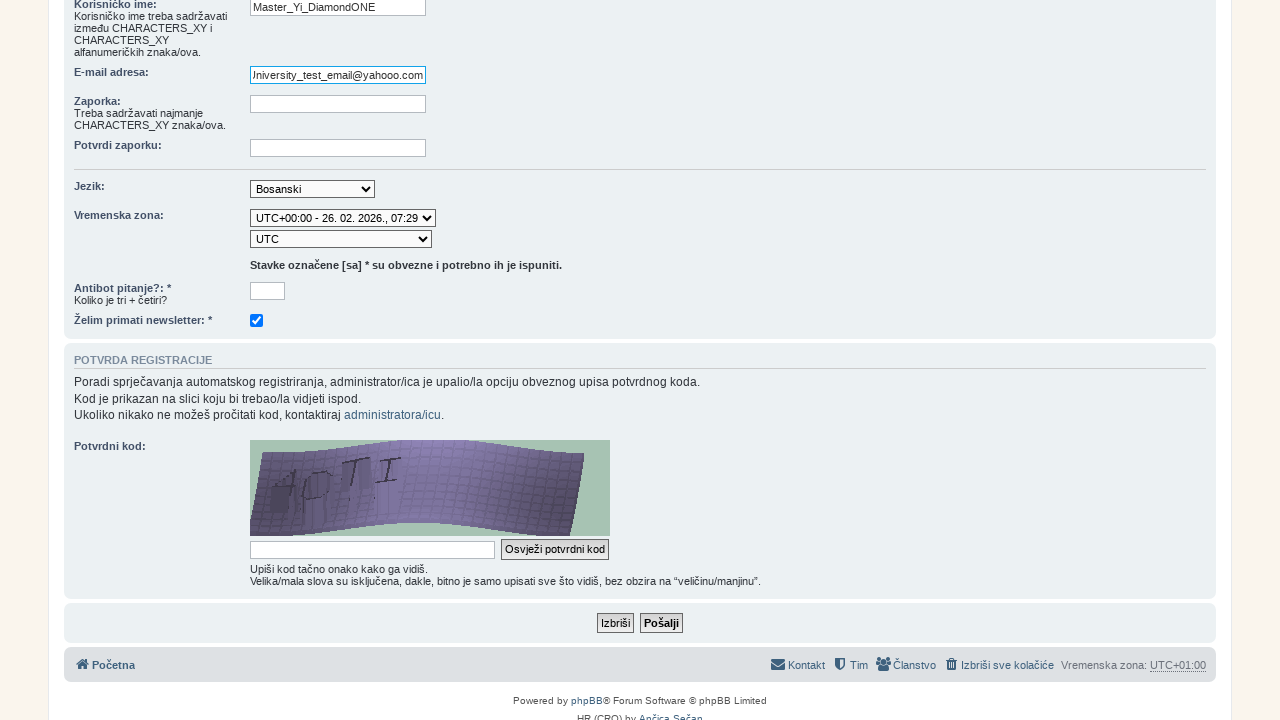

Filled password field with 'Burch123' on #new_password
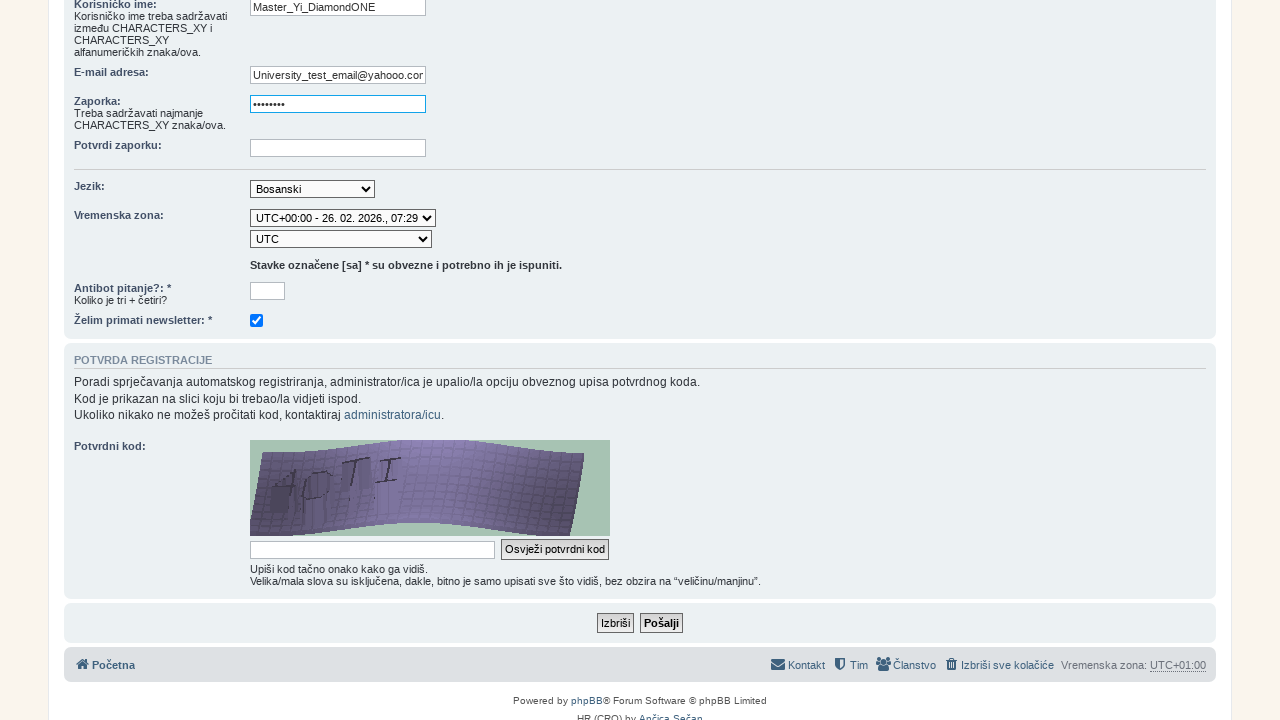

Filled password confirmation field with non-matching password 'Burch123456789' on #password_confirm
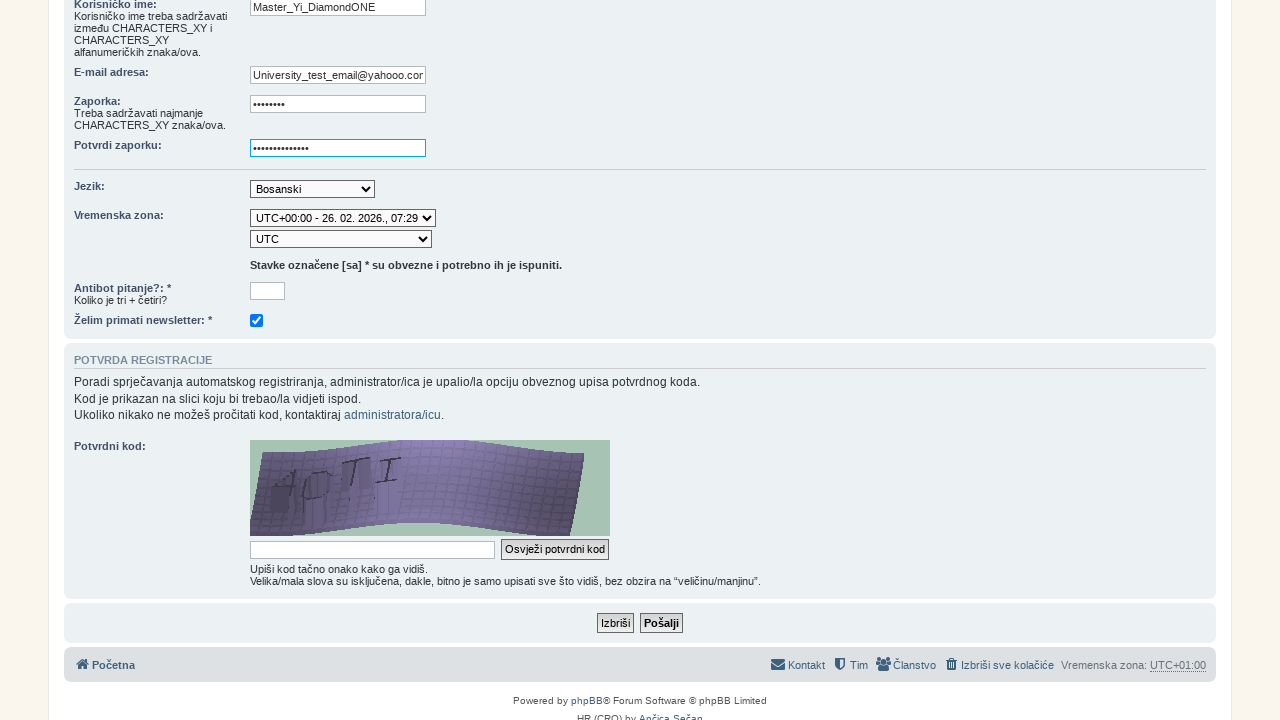

Selected timezone date option at index 17 on #tz_date
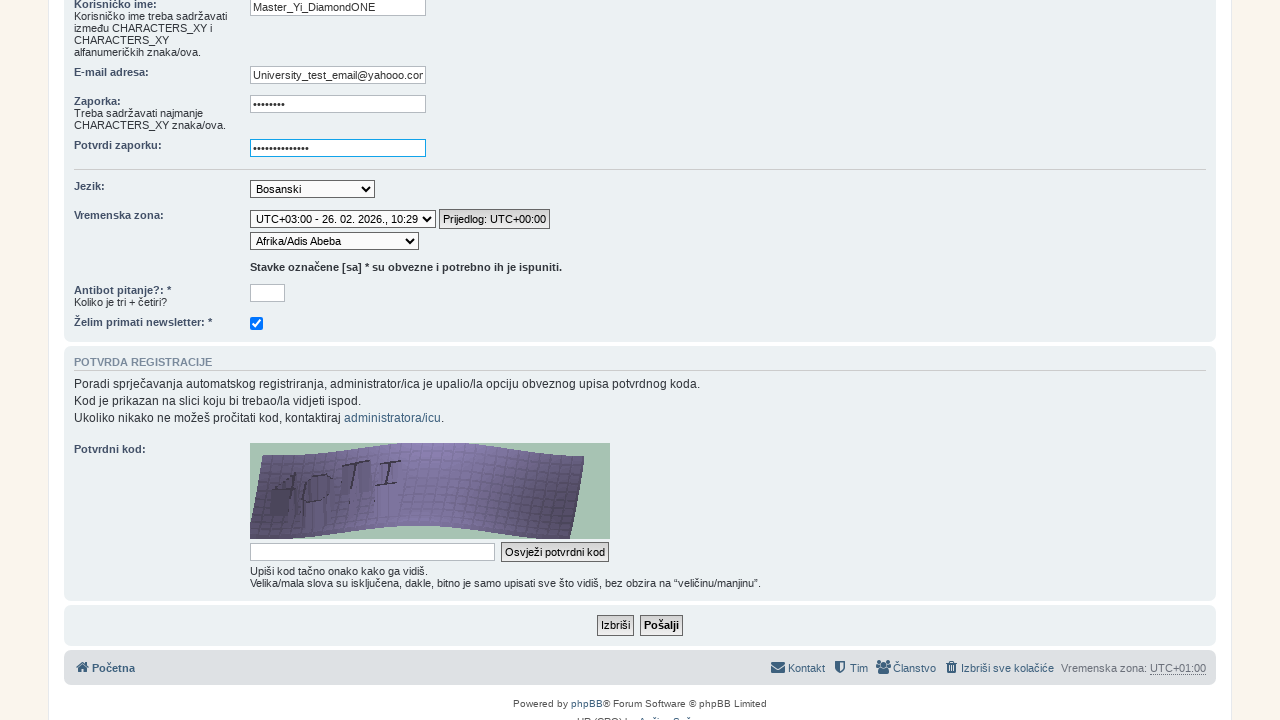

Selected timezone 'Asia/Qatar' on #timezone
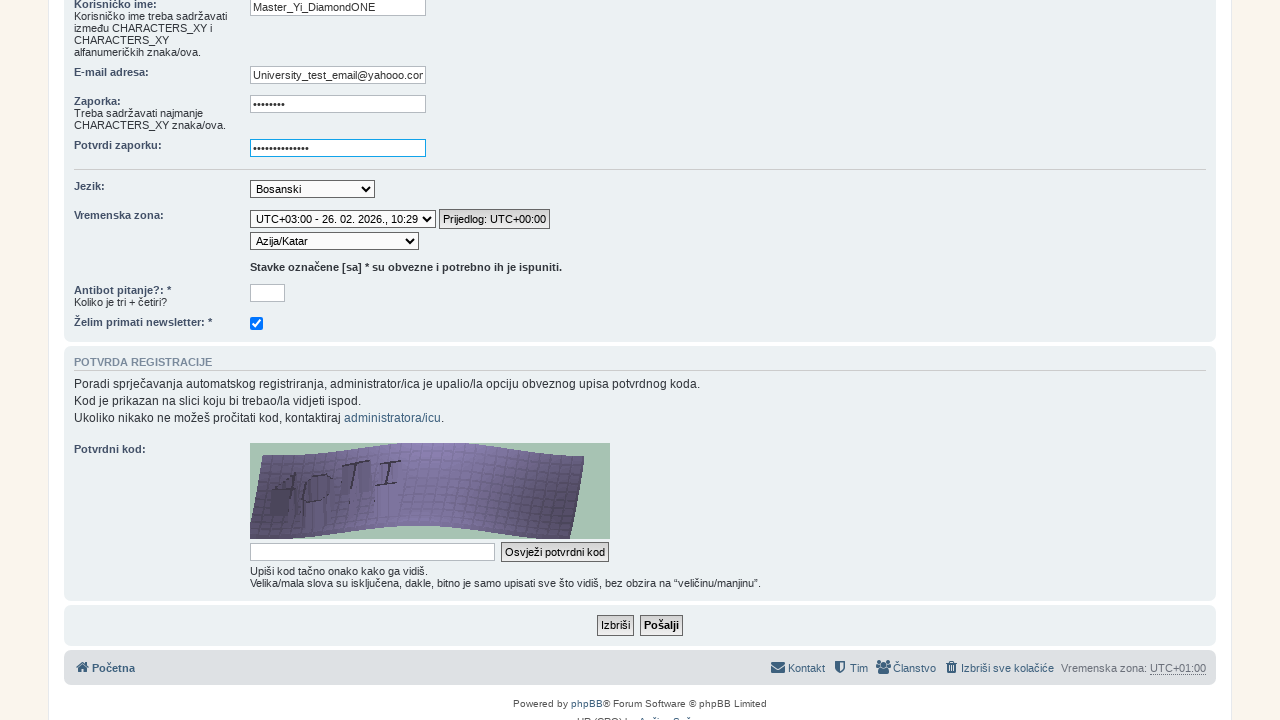

Filled bot verification field with '7' on #pf_registracija
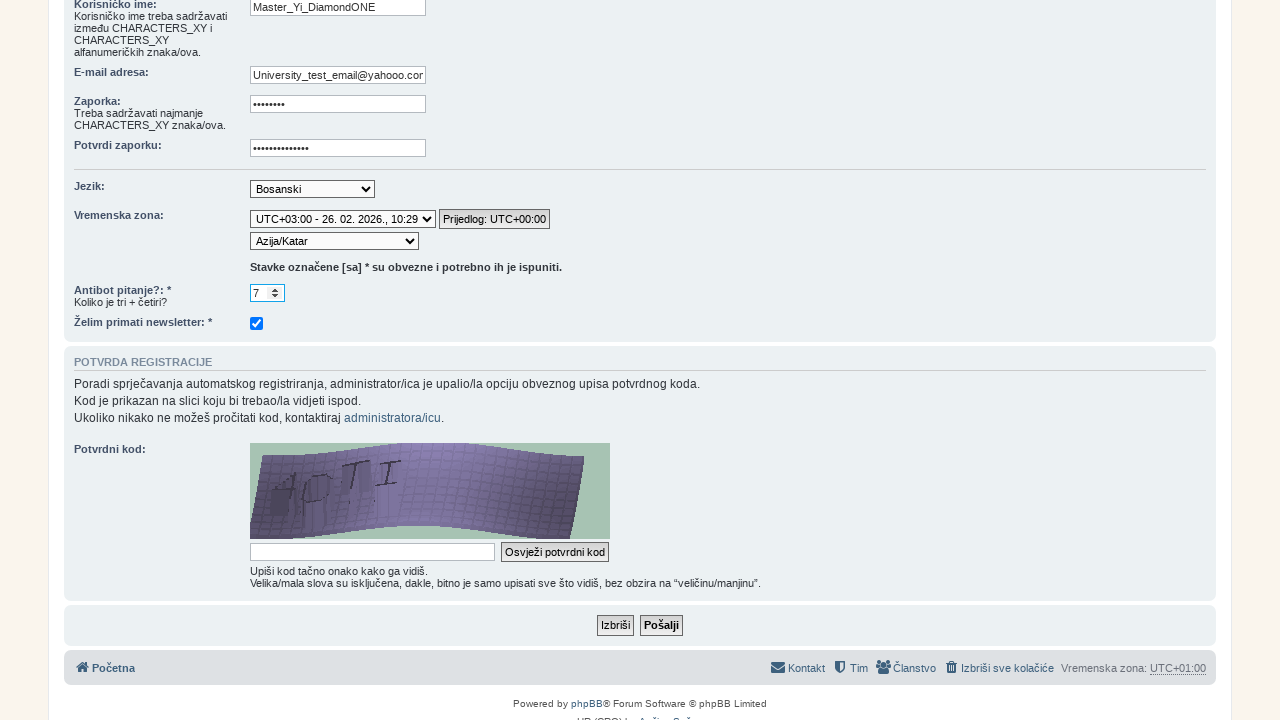

Clicked submit button to register at (662, 626) on #submit
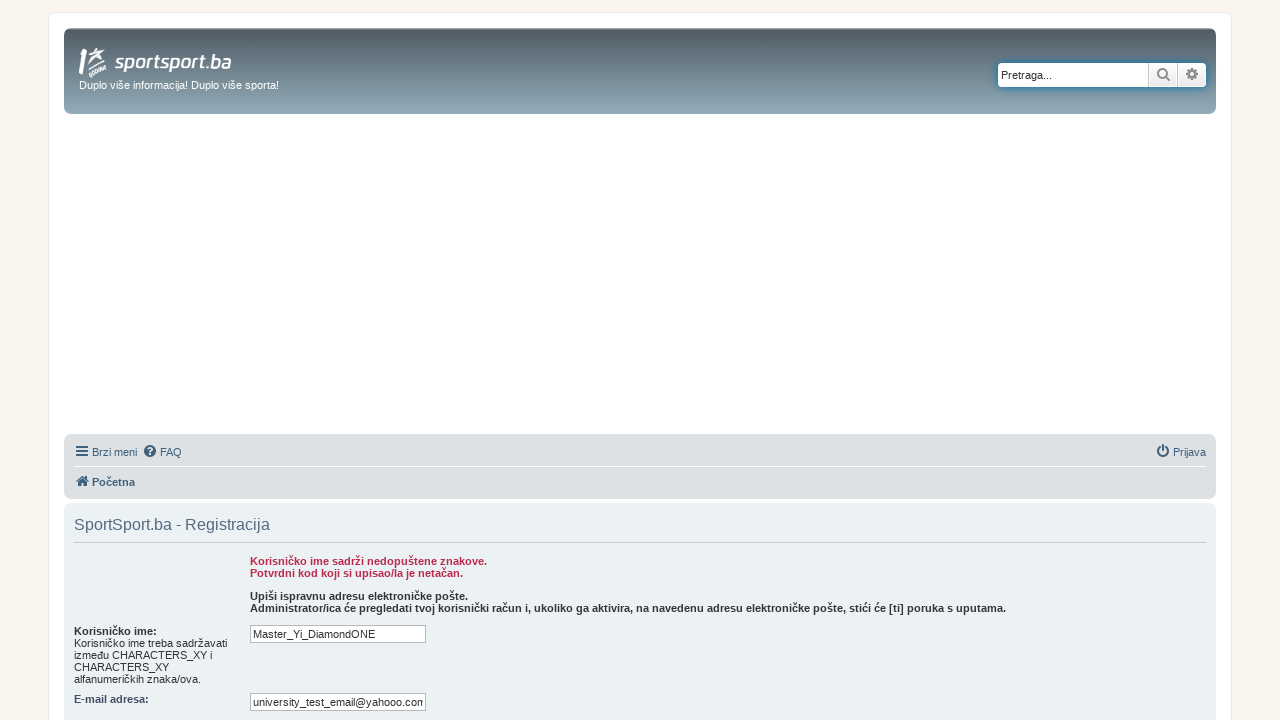

Error message appeared confirming non-matching passwords validation
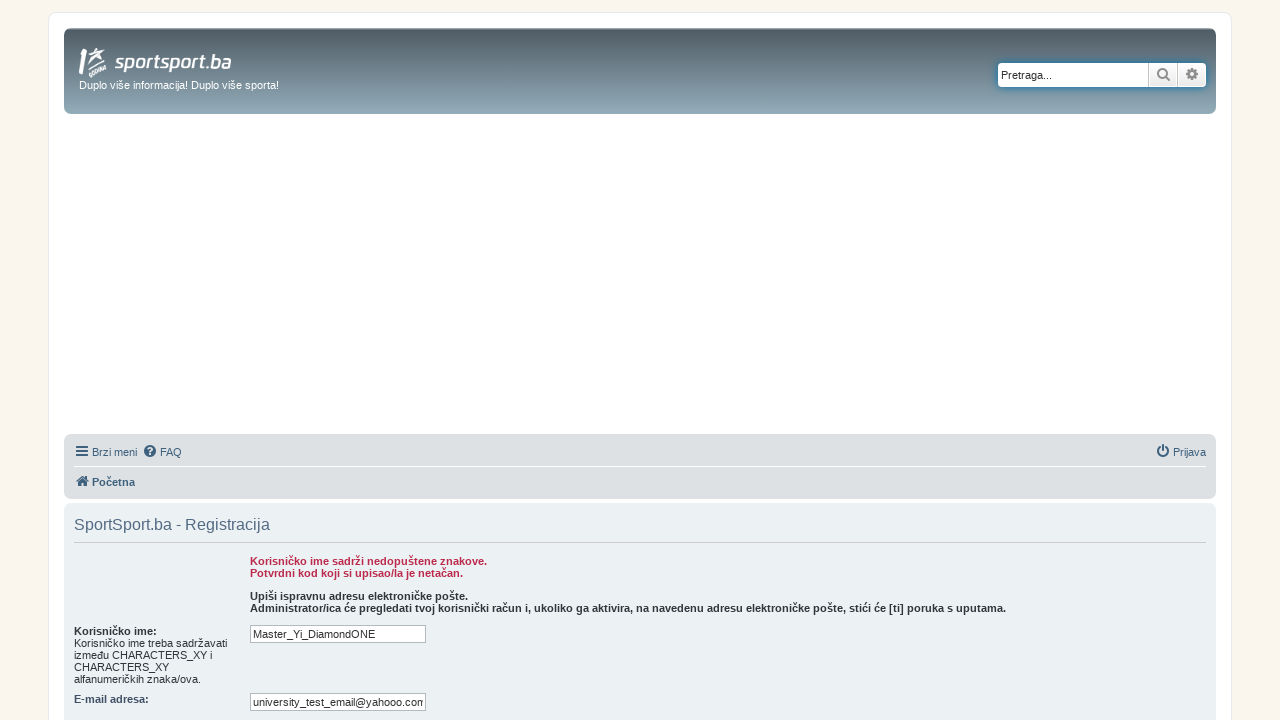

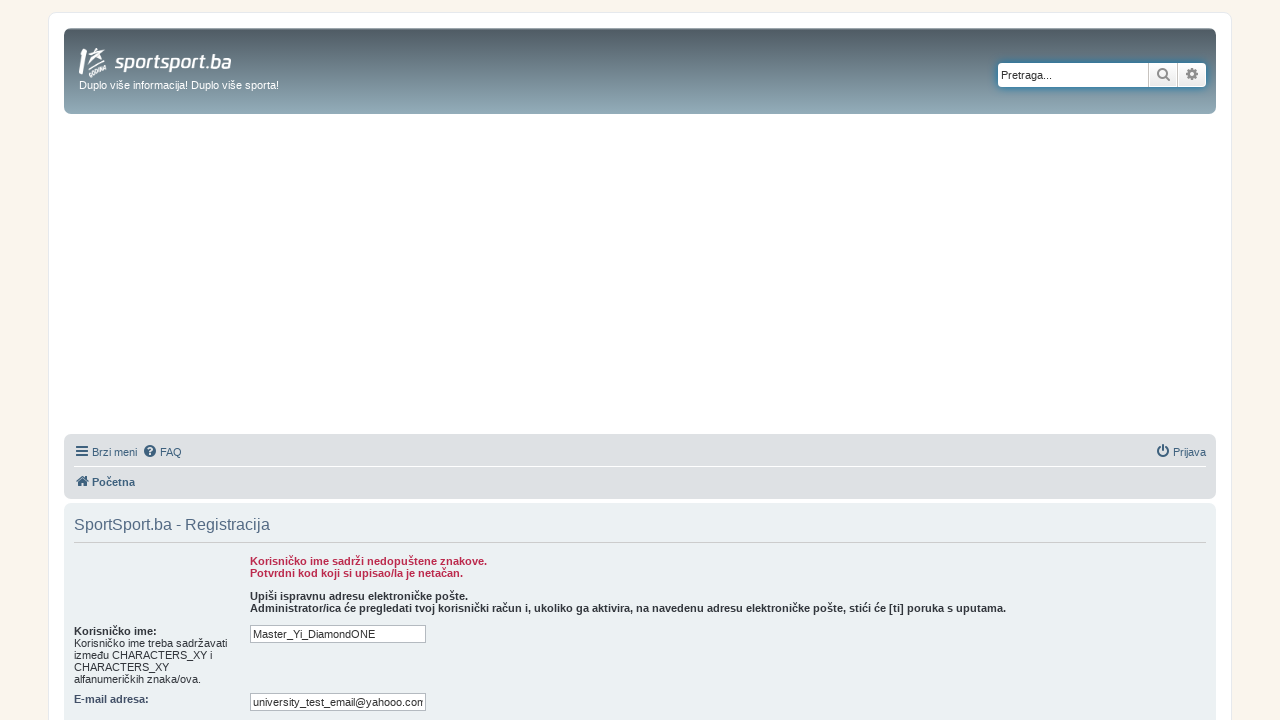